Searches for a financial asset on the B3 Brazilian stock exchange website by entering an asset symbol and clicking the search button, then waits for the results to load

Starting URL: http://www.b3.com.br/pt_br/market-data-e-indices/servicos-de-dados/market-data/cotacoes/outros-ativos.htm

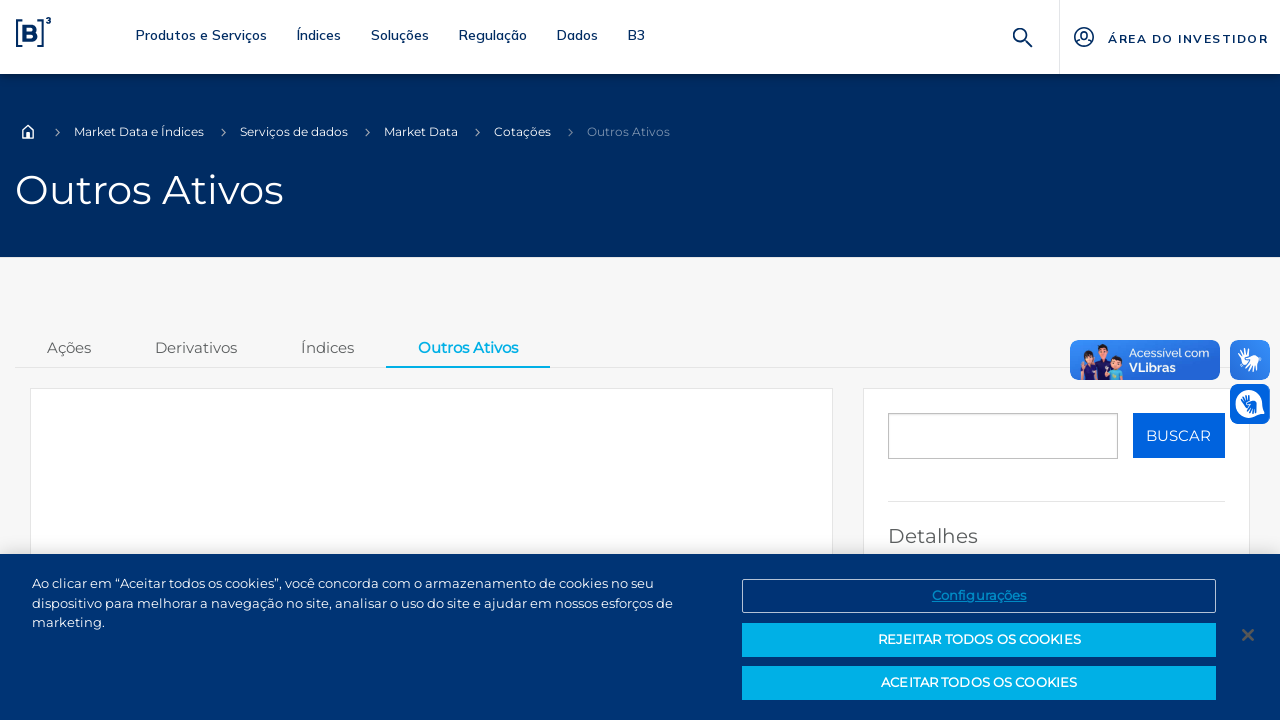

Filled asset search field with 'PETR4' on #txtCampoPesquisa
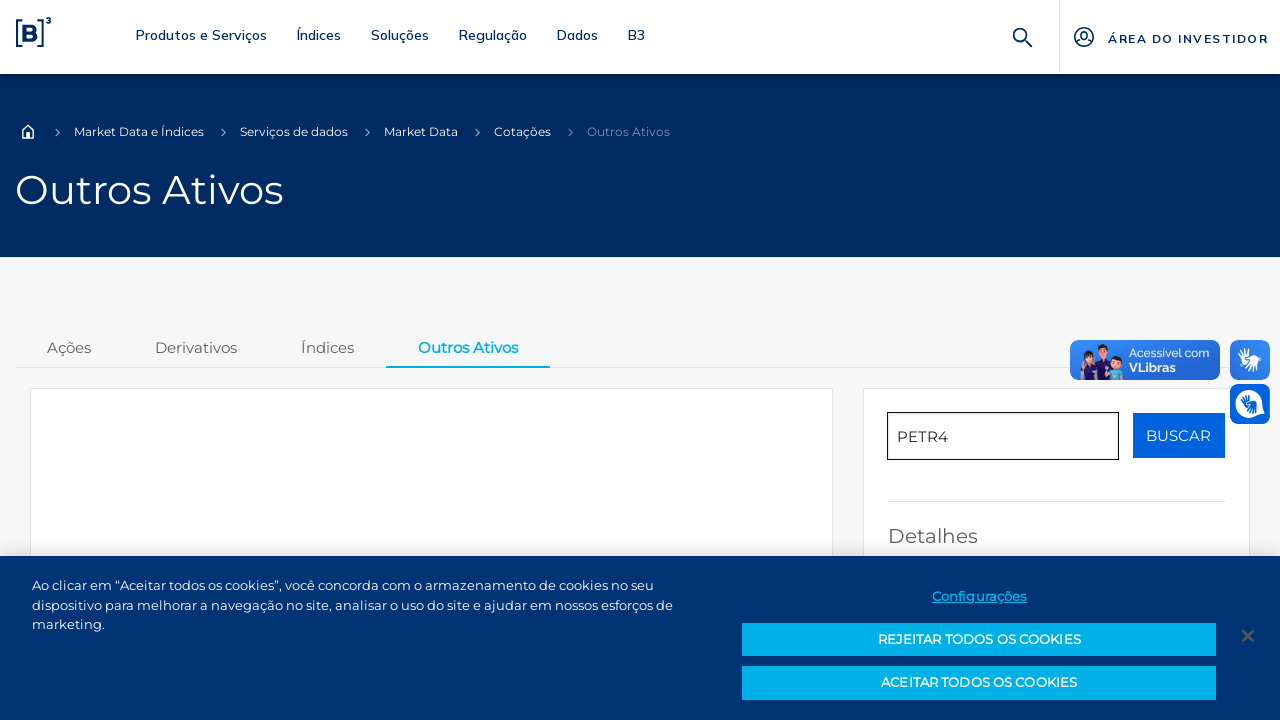

Clicked search button to query asset on B3 at (1179, 436) on #btnBuscarOutrosAtivos
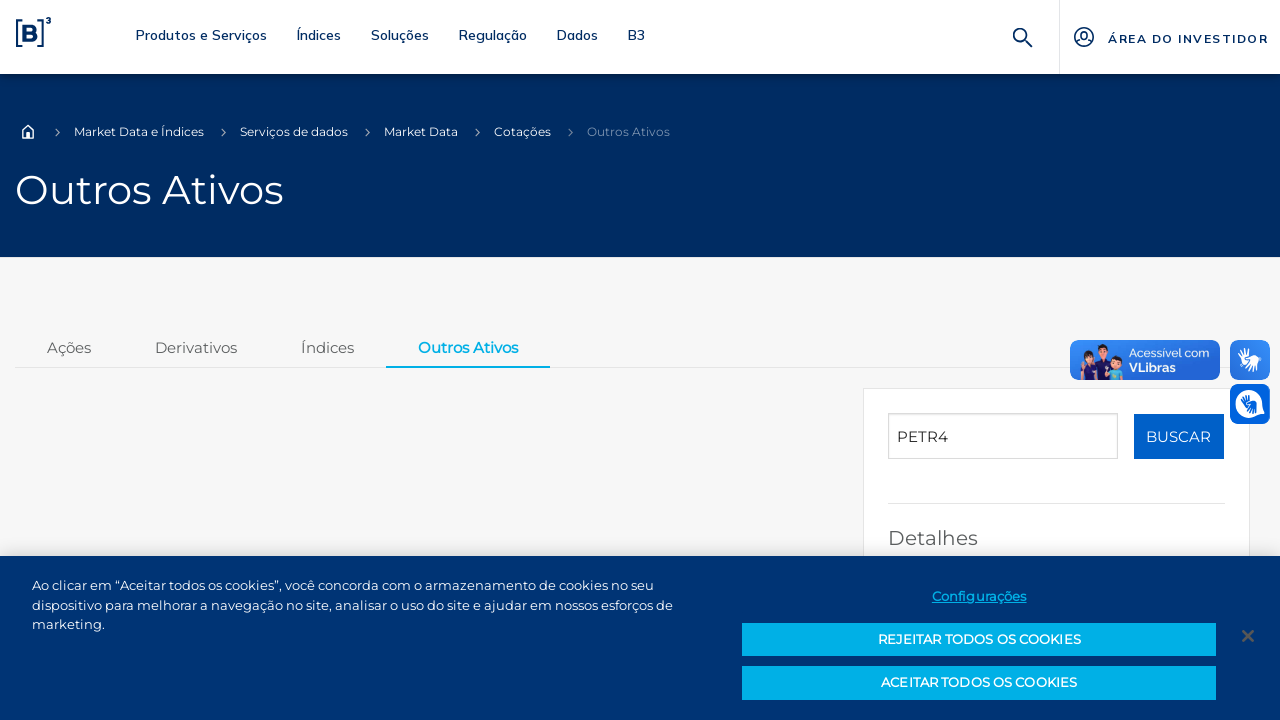

Asset data loaded successfully
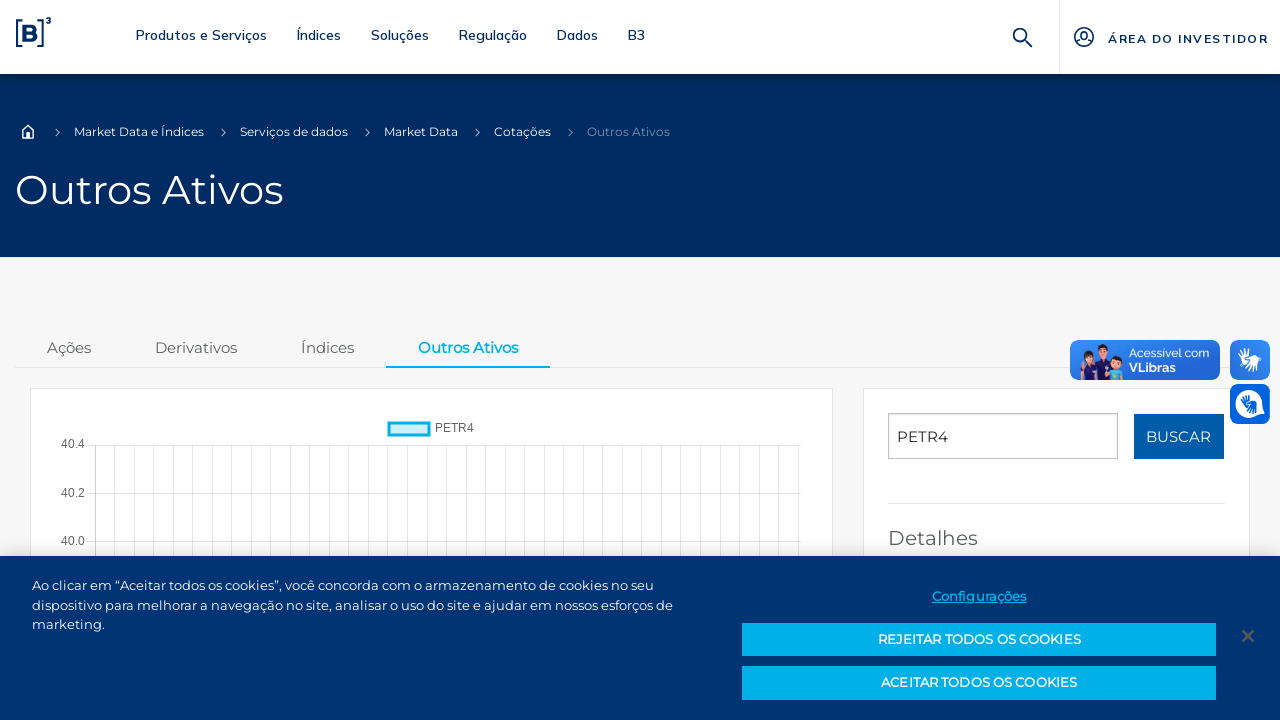

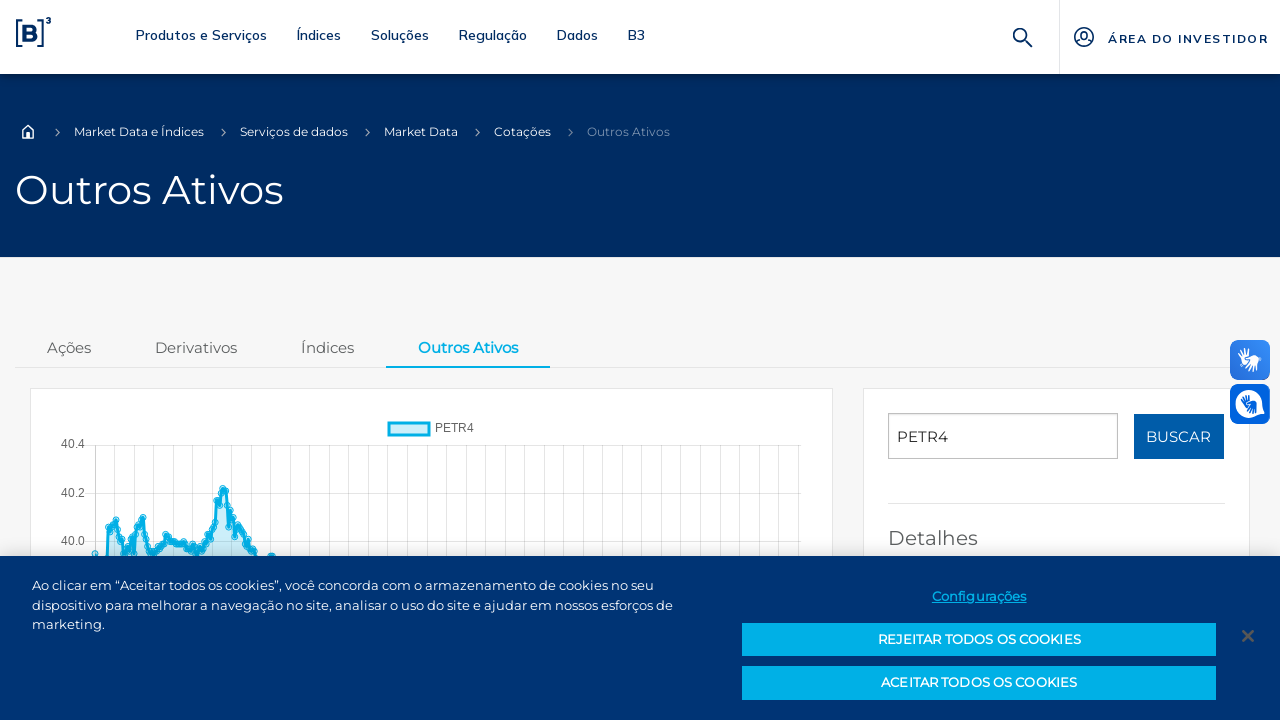